Tests a registration form by filling in first name, last name, selecting checkboxes, scrolling the page, and interacting with a country dropdown selector.

Starting URL: https://demo.automationtesting.in/Register.html

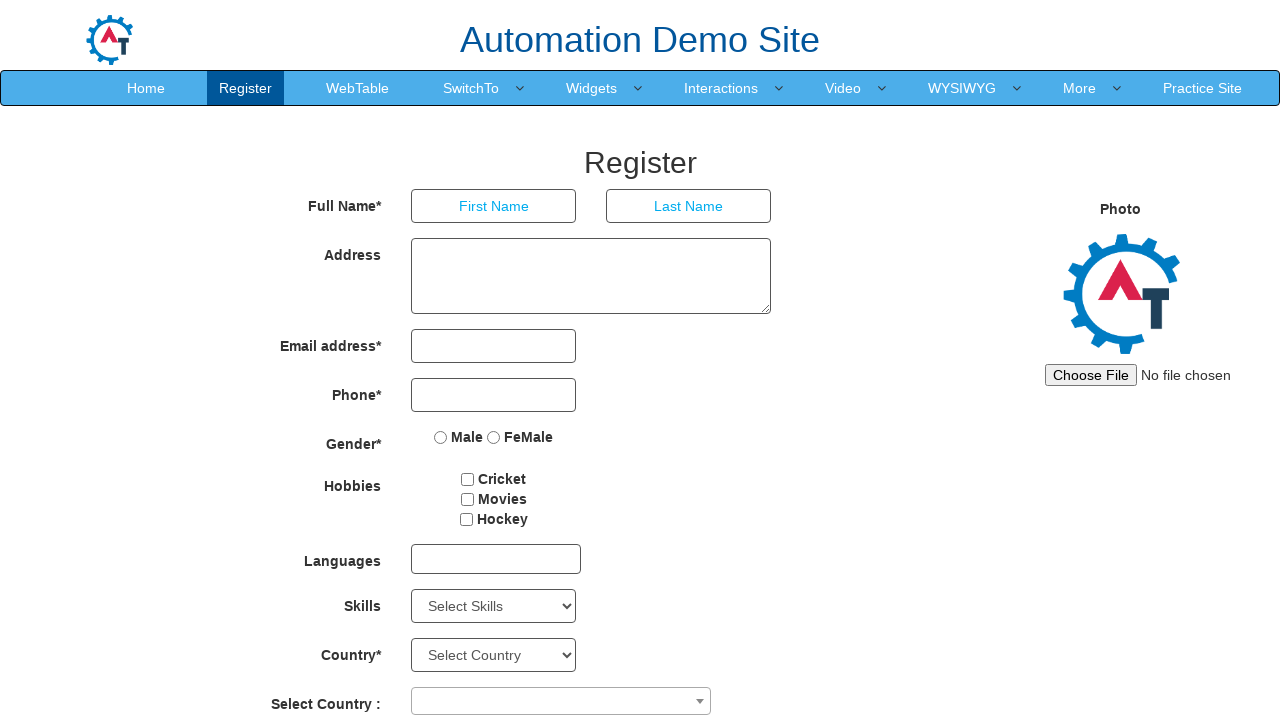

Filled first name field with 'Marcus' on input[placeholder='First Name']
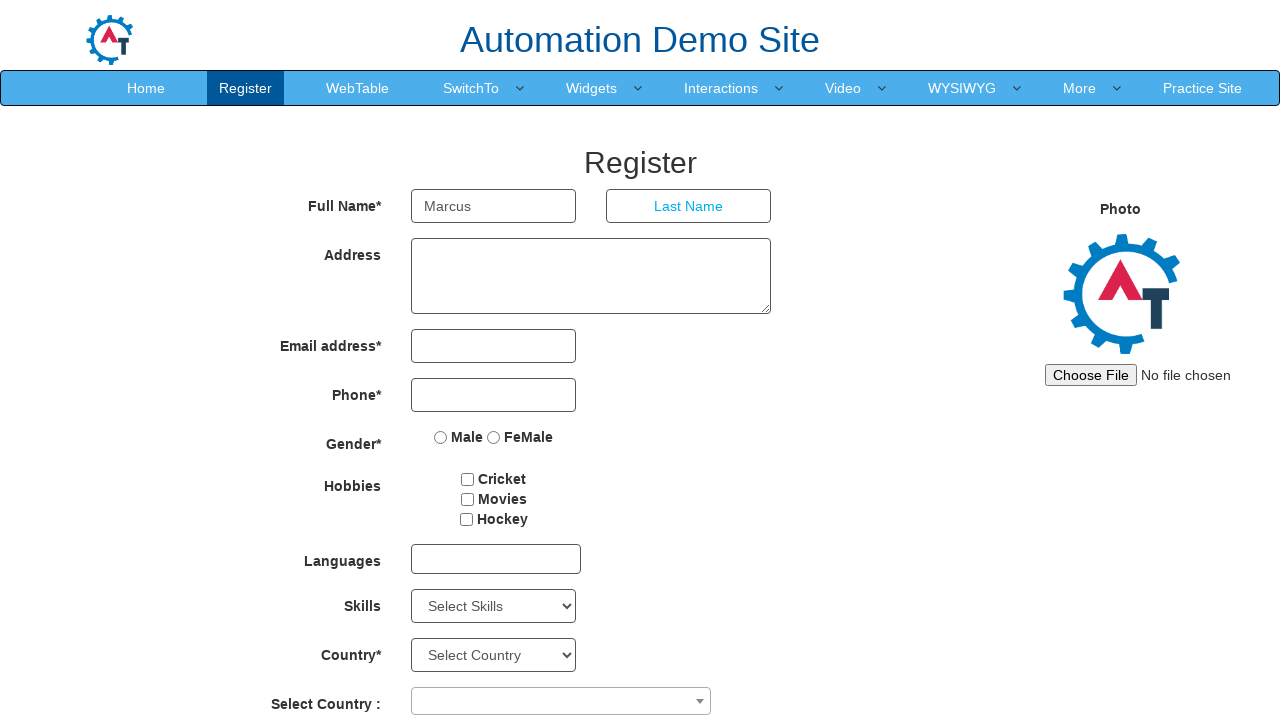

Filled last name field with 'Thompson' on input[placeholder='Last Name']
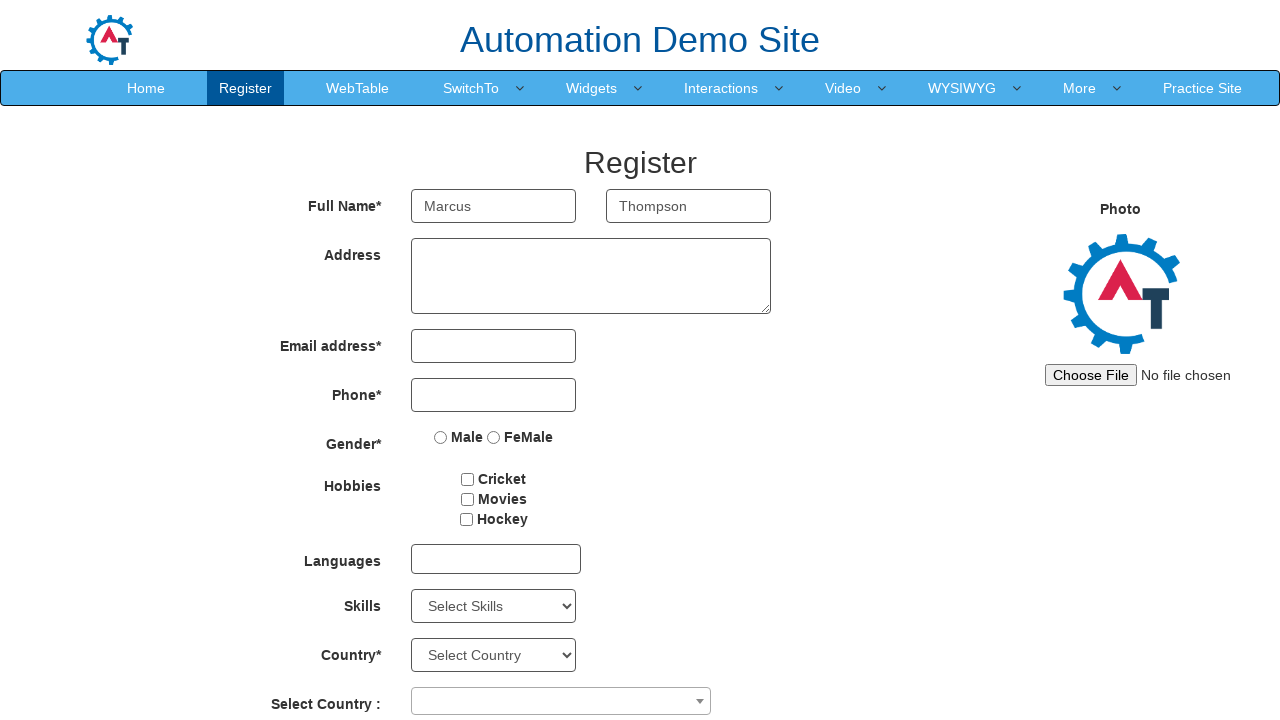

Waited 1 second for page to stabilize
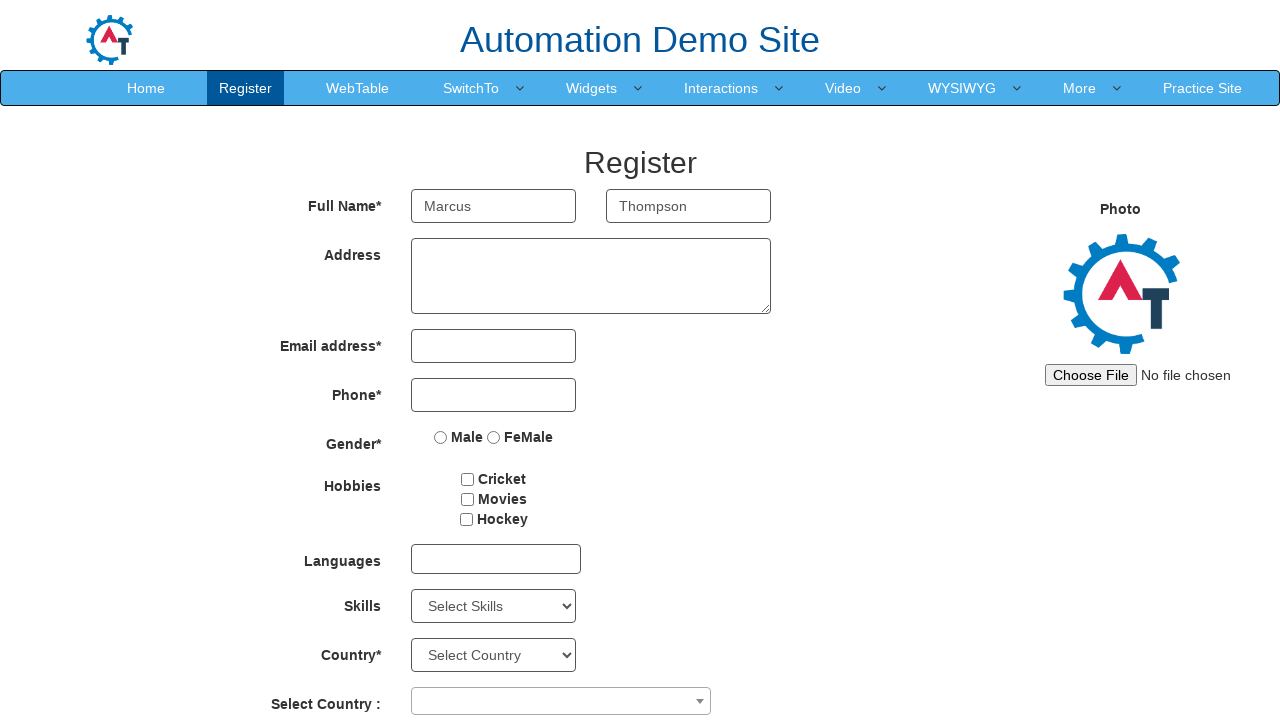

Located all checkboxes on the form
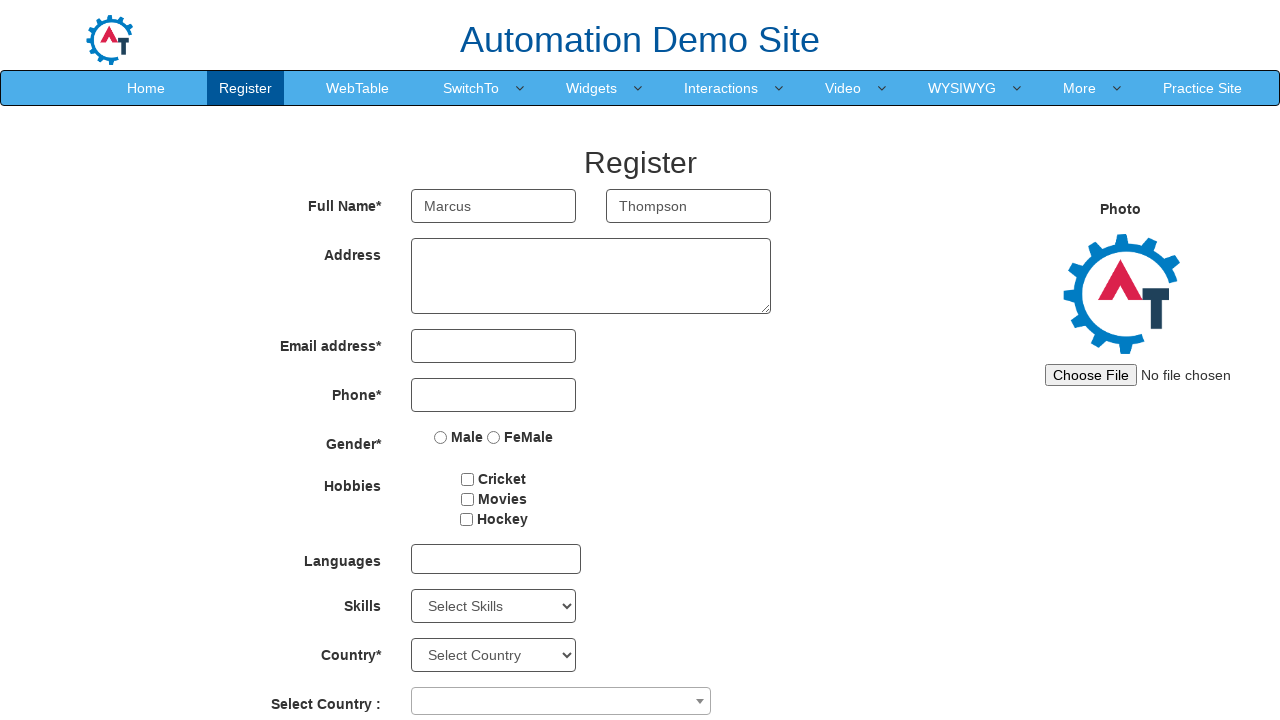

Clicked second-to-last checkbox at (467, 499) on input[type='checkbox'] >> nth=1
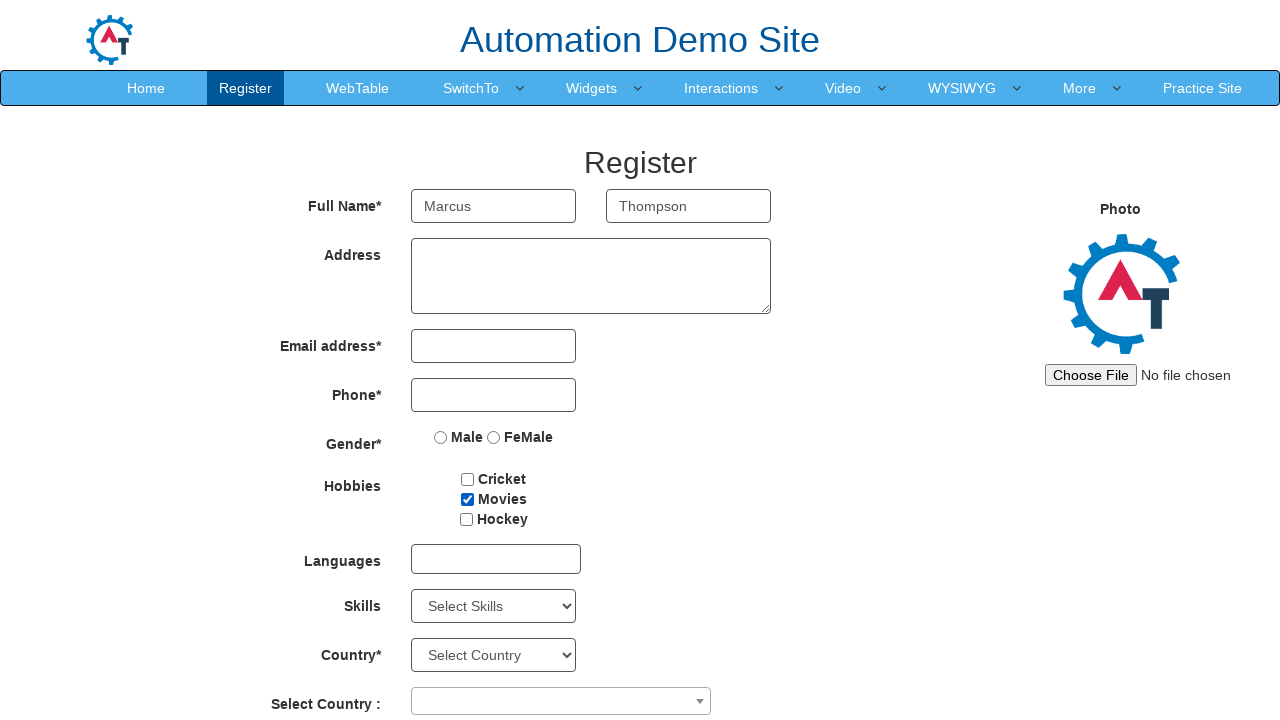

Clicked last checkbox at (466, 519) on input[type='checkbox'] >> nth=2
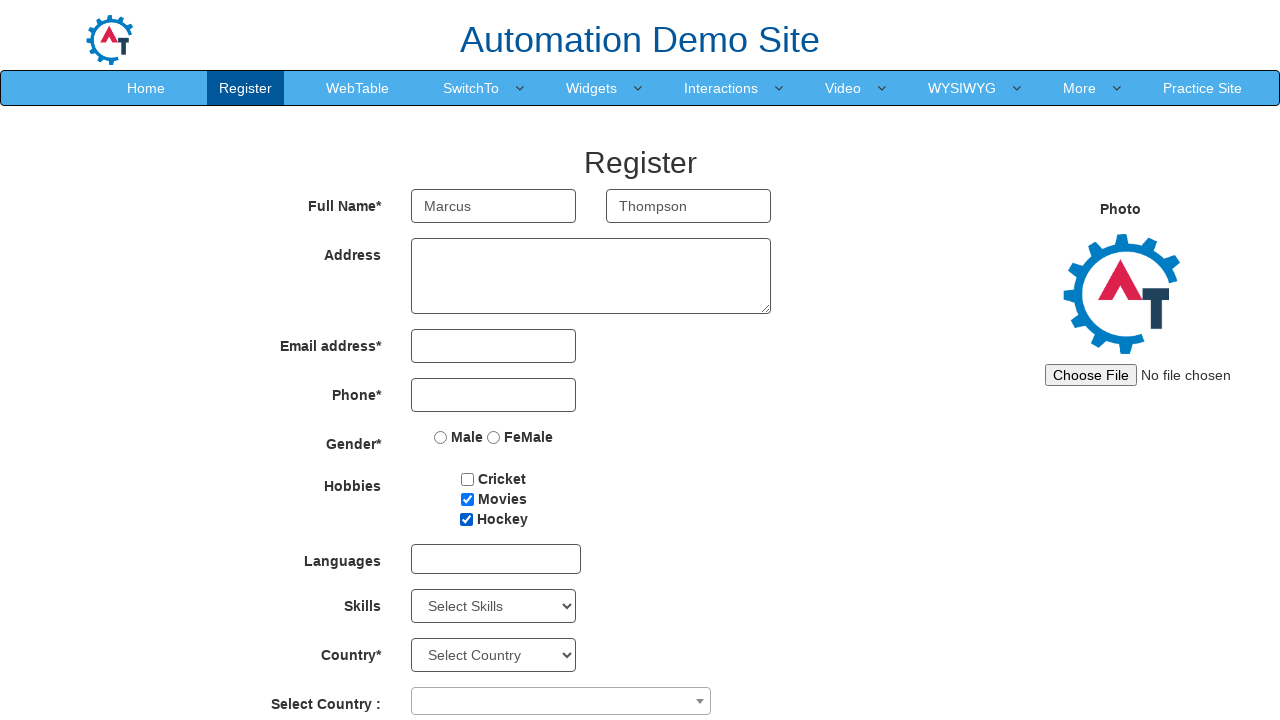

Scrolled down the page by 250 pixels
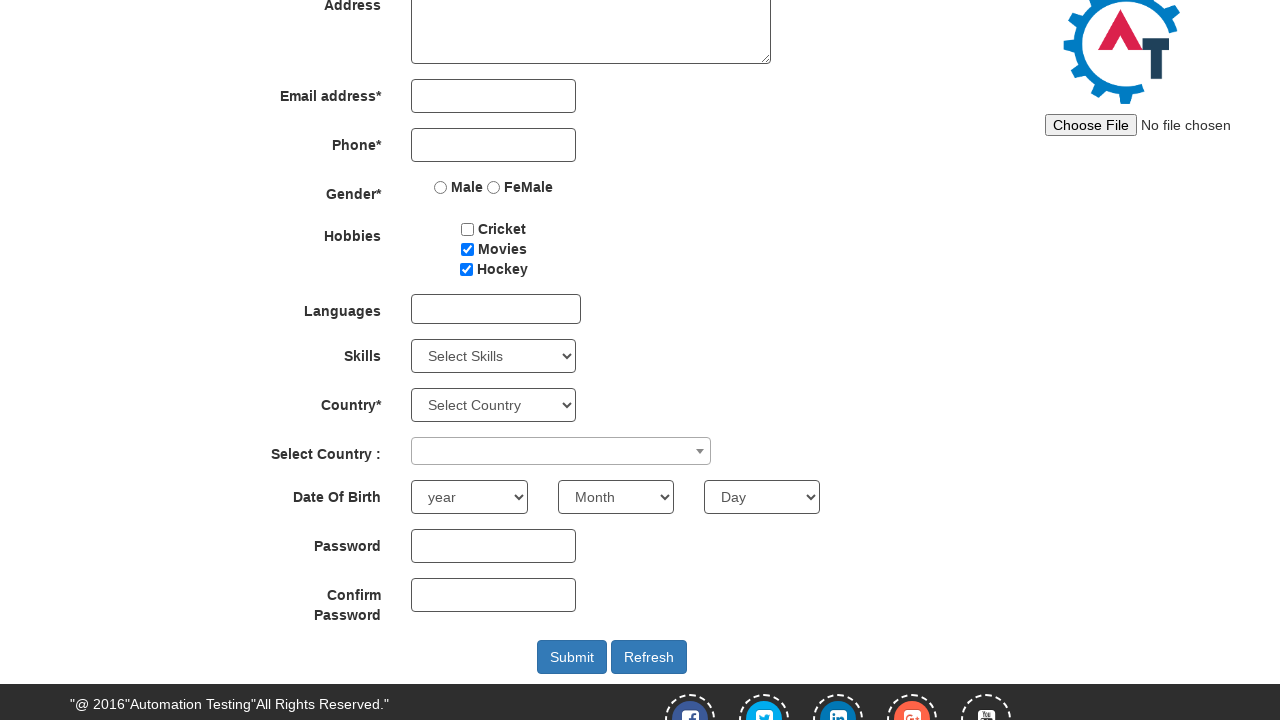

Waited 1 second for page elements to load
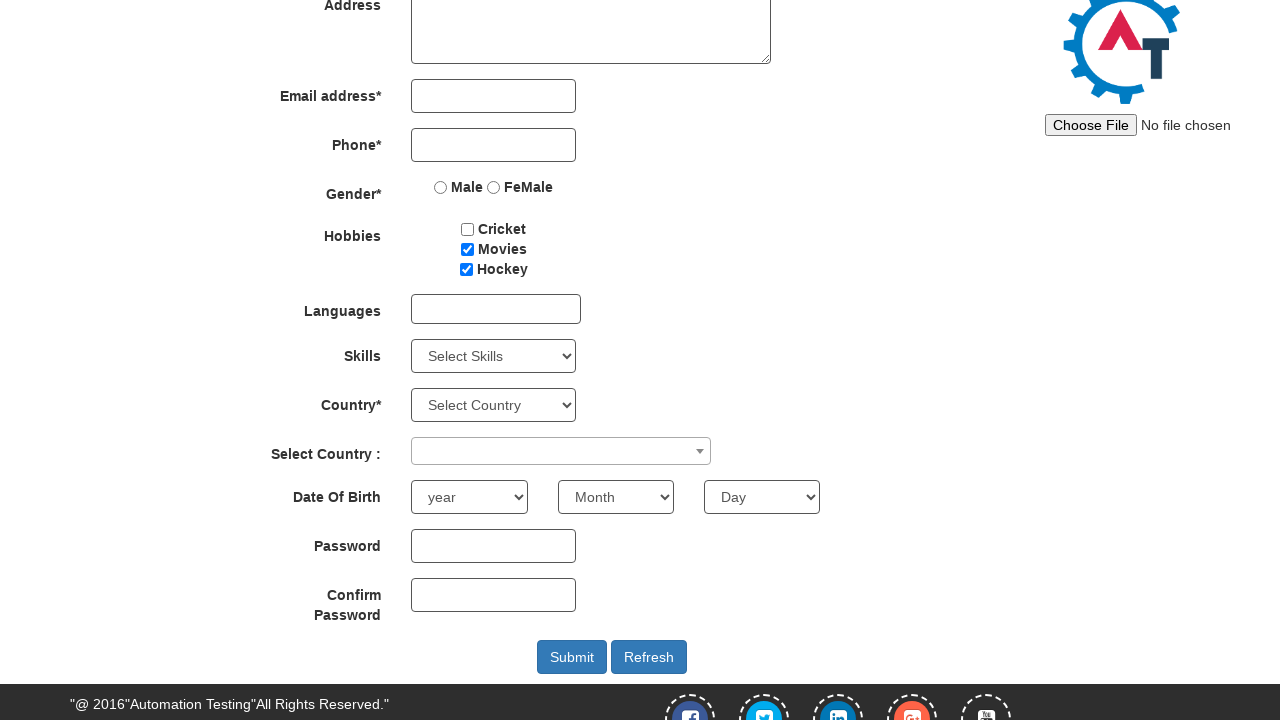

Clicked on the country dropdown combobox at (561, 451) on [role='combobox']
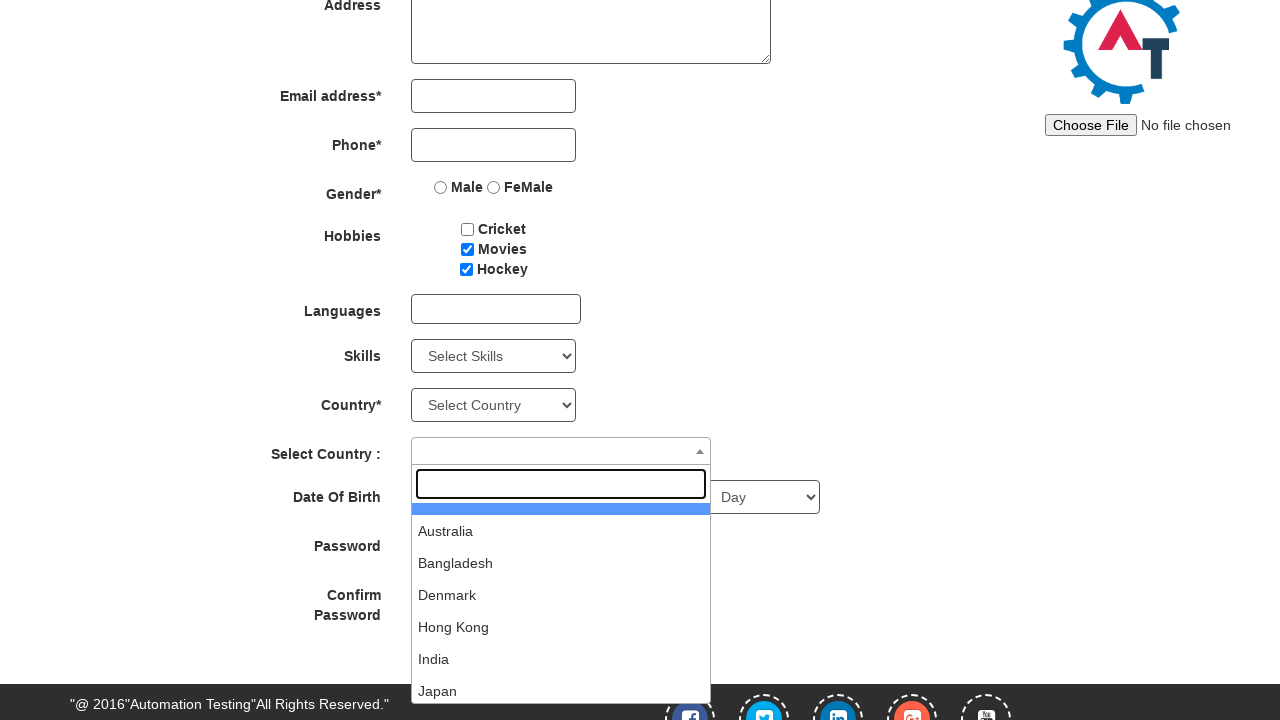

Waited 1 second for dropdown options to appear
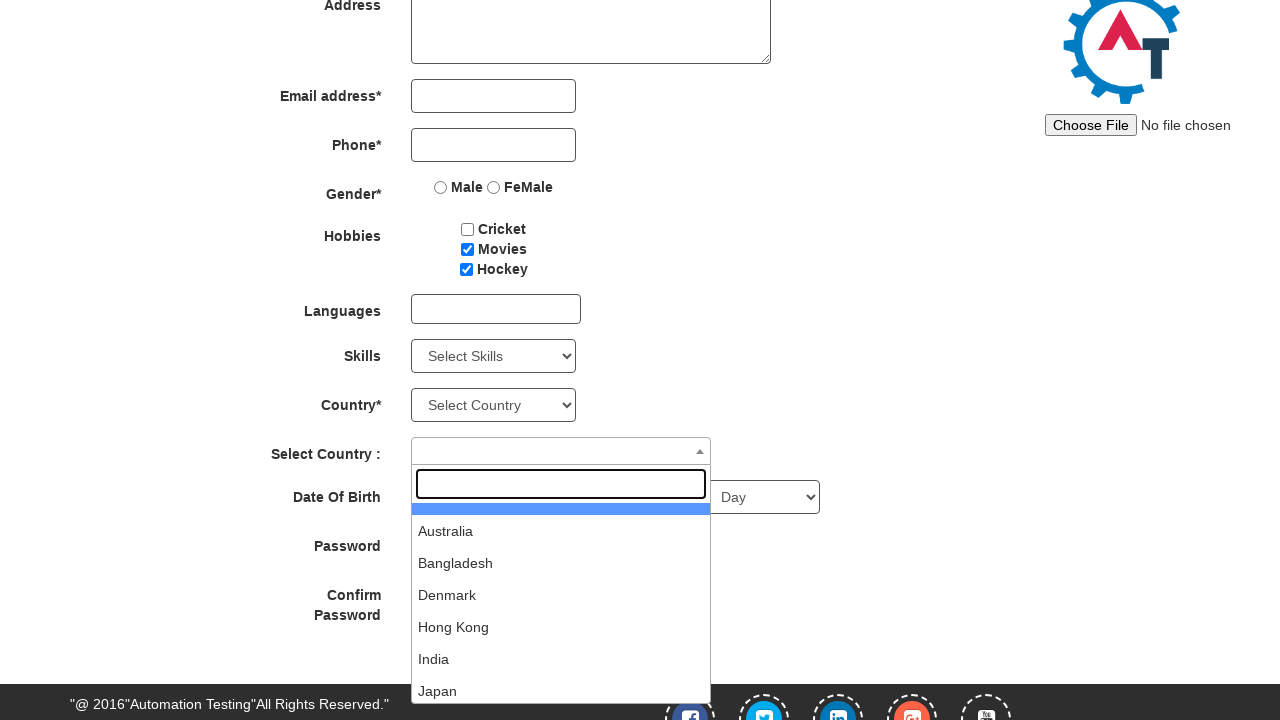

Located all tree items in the dropdown
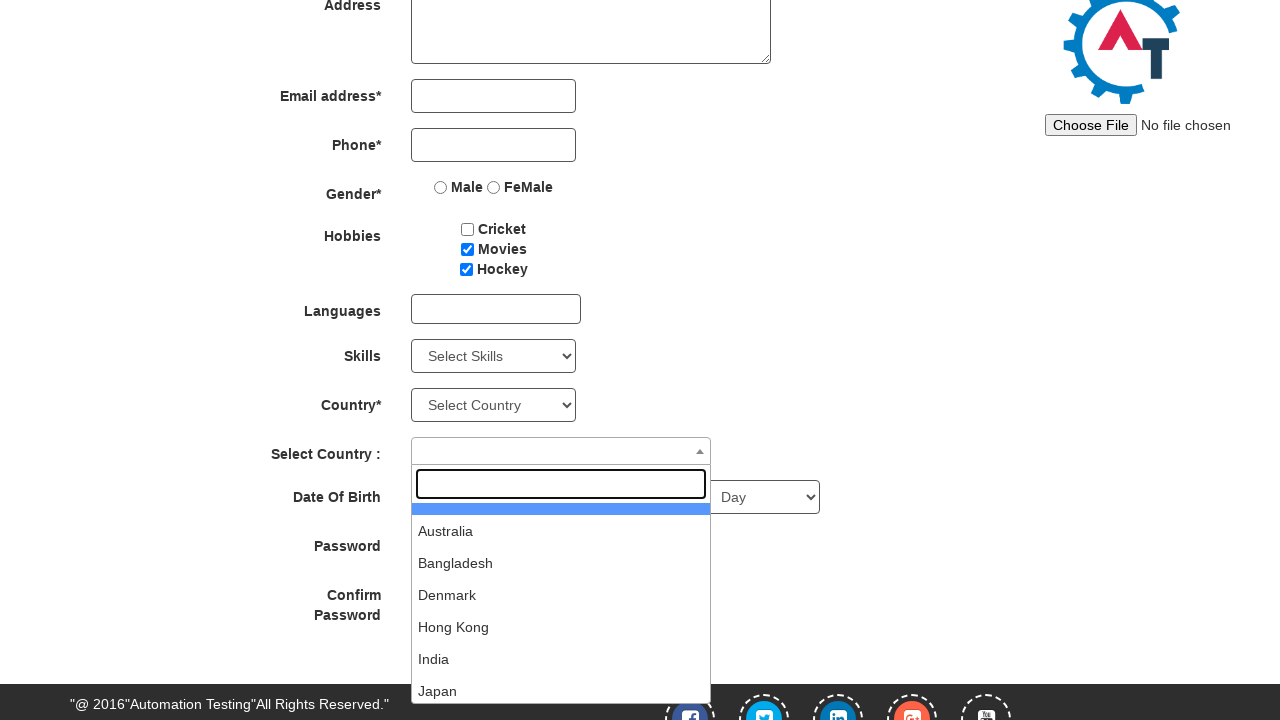

Selected the third tree item from the dropdown at (561, 563) on [role='treeitem'] >> nth=2
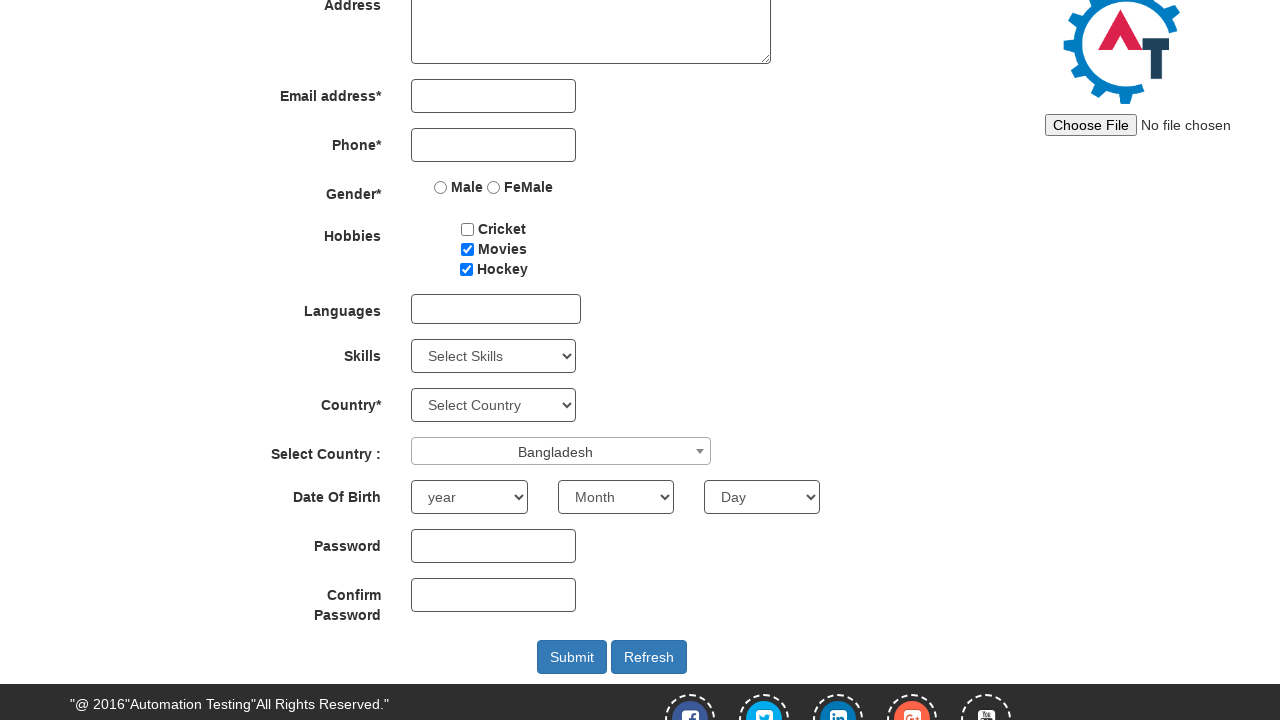

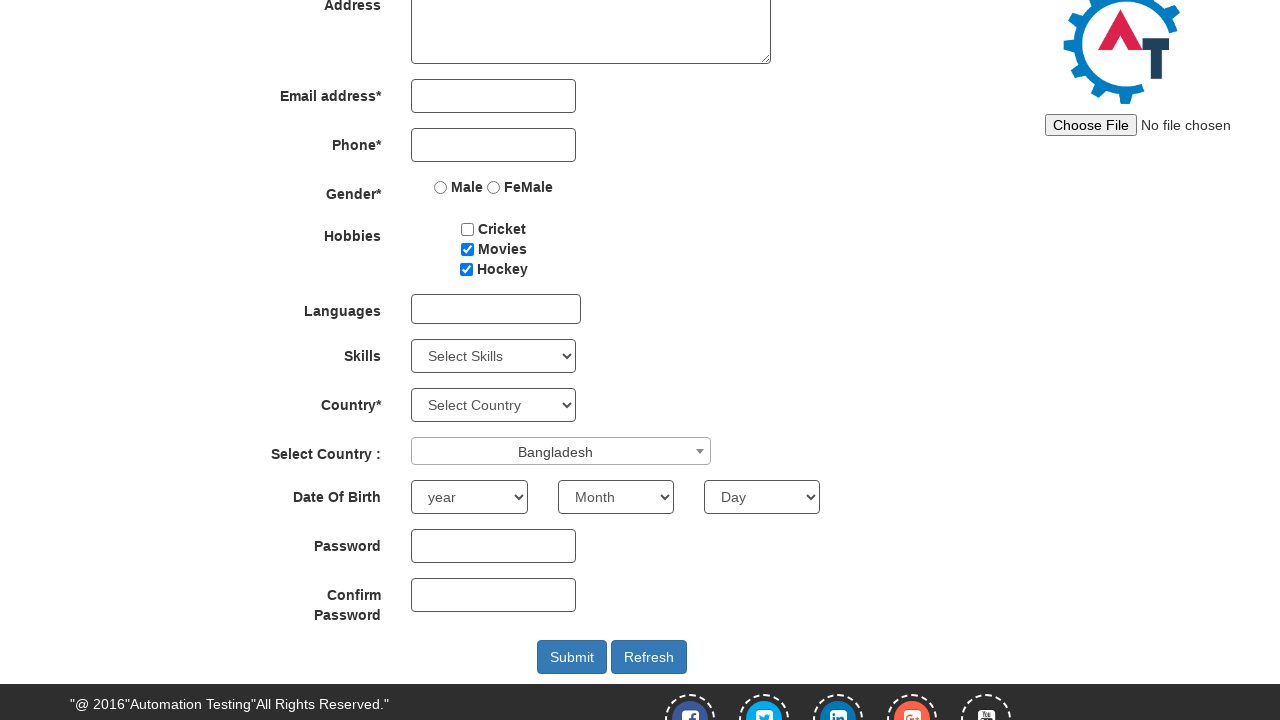